Adds multiple grocery items to cart by matching product names and clicking their respective "Add to Cart" buttons

Starting URL: https://rahulshettyacademy.com/seleniumPractise/

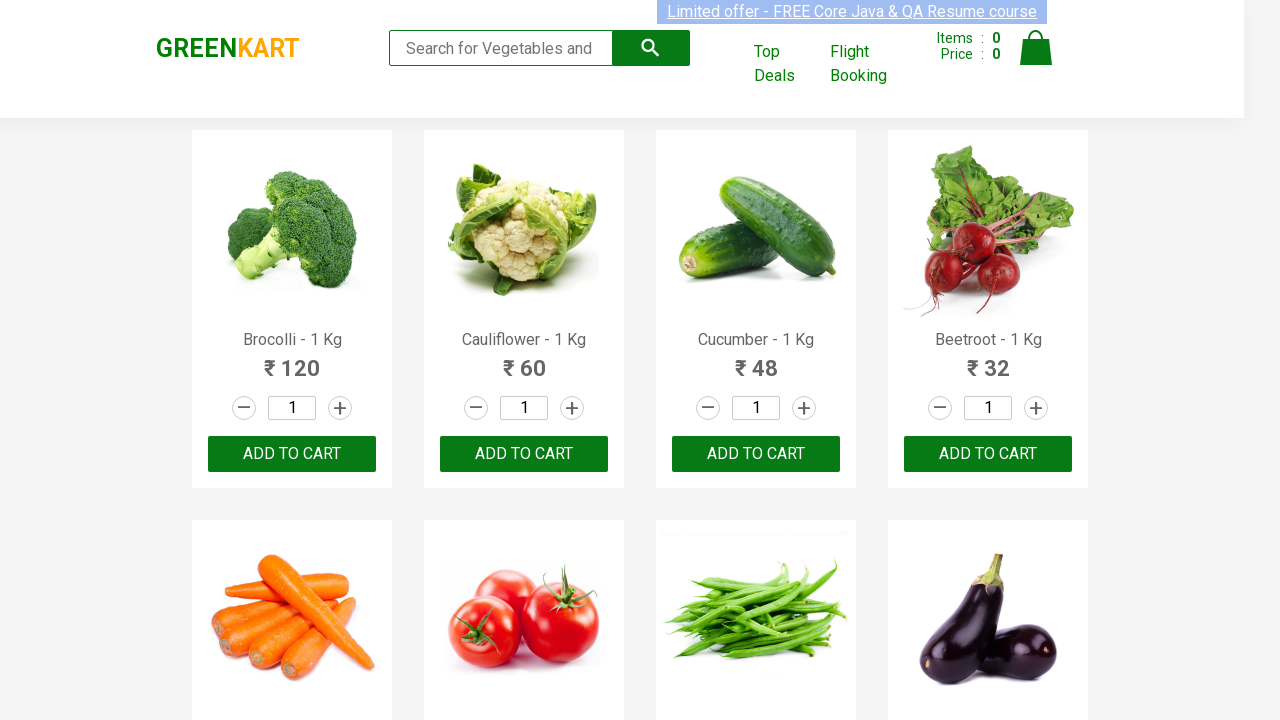

Navigated to Rahul Shetty Academy Selenium Practice page
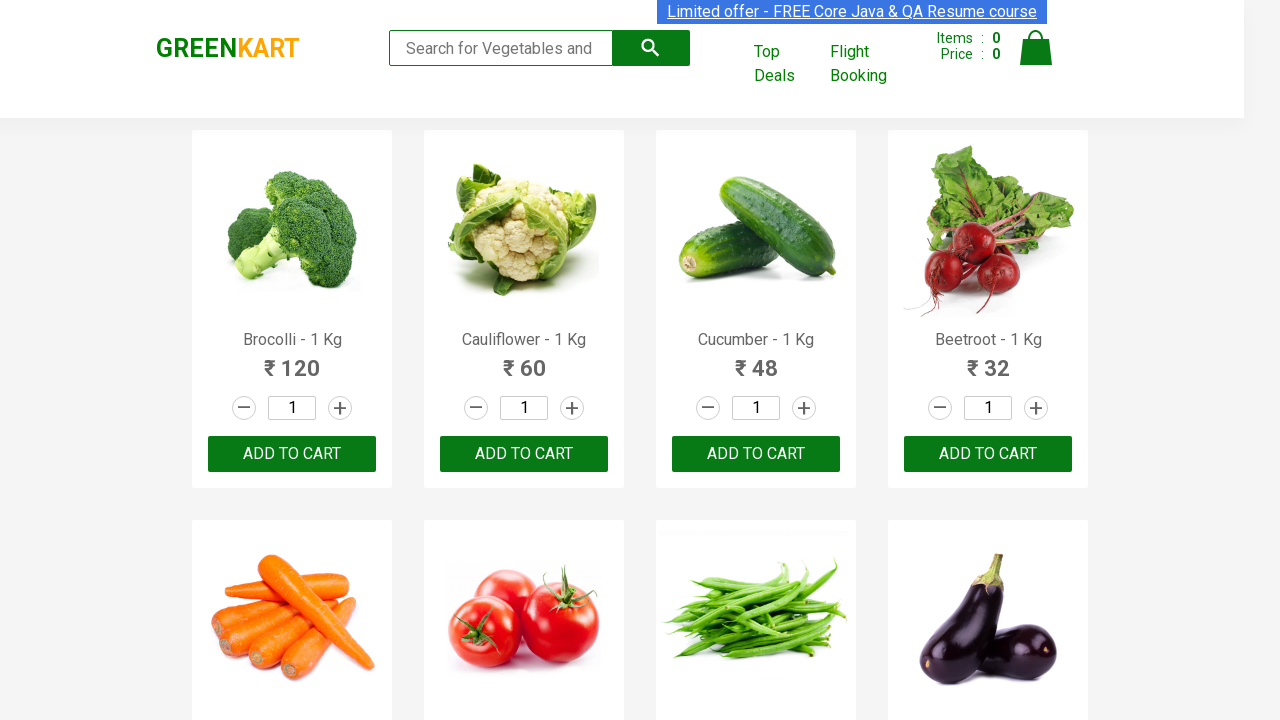

Retrieved all product name elements from the page
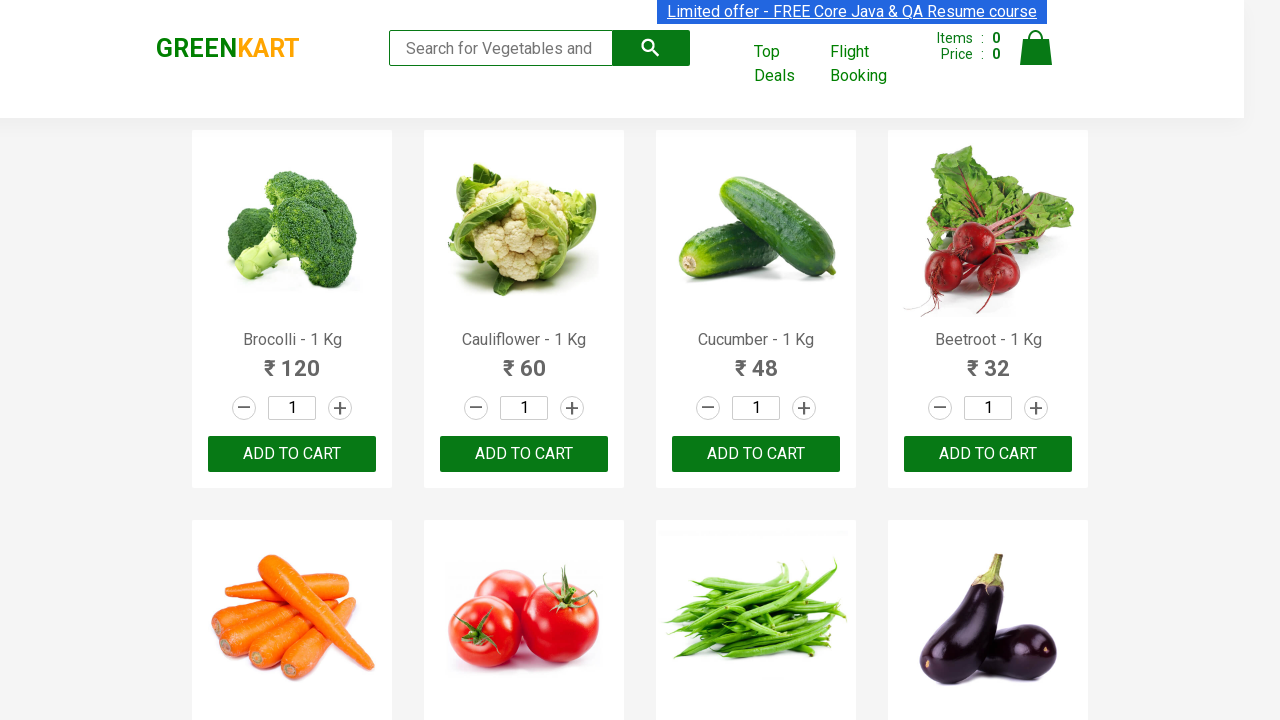

Clicked 'Add to Cart' button for Brocolli at (292, 454) on xpath=//div[@class='product-action']/button >> nth=0
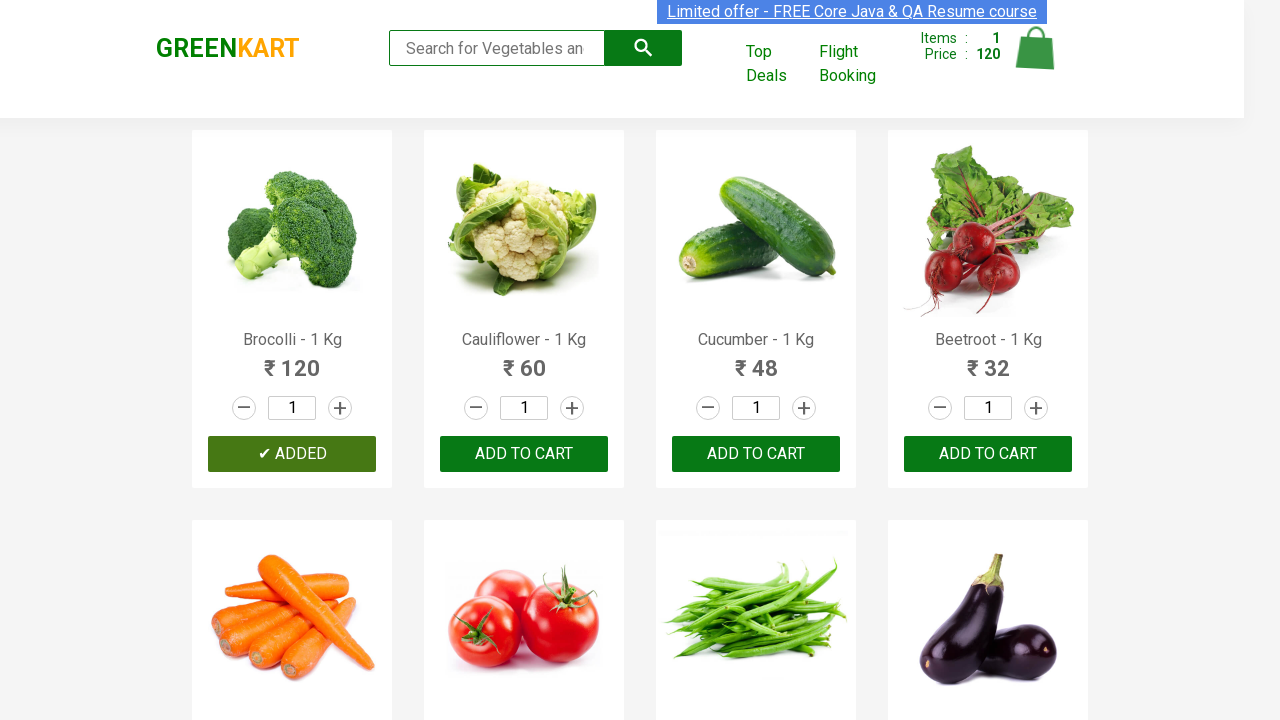

Clicked 'Add to Cart' button for Cucumber at (756, 454) on xpath=//div[@class='product-action']/button >> nth=2
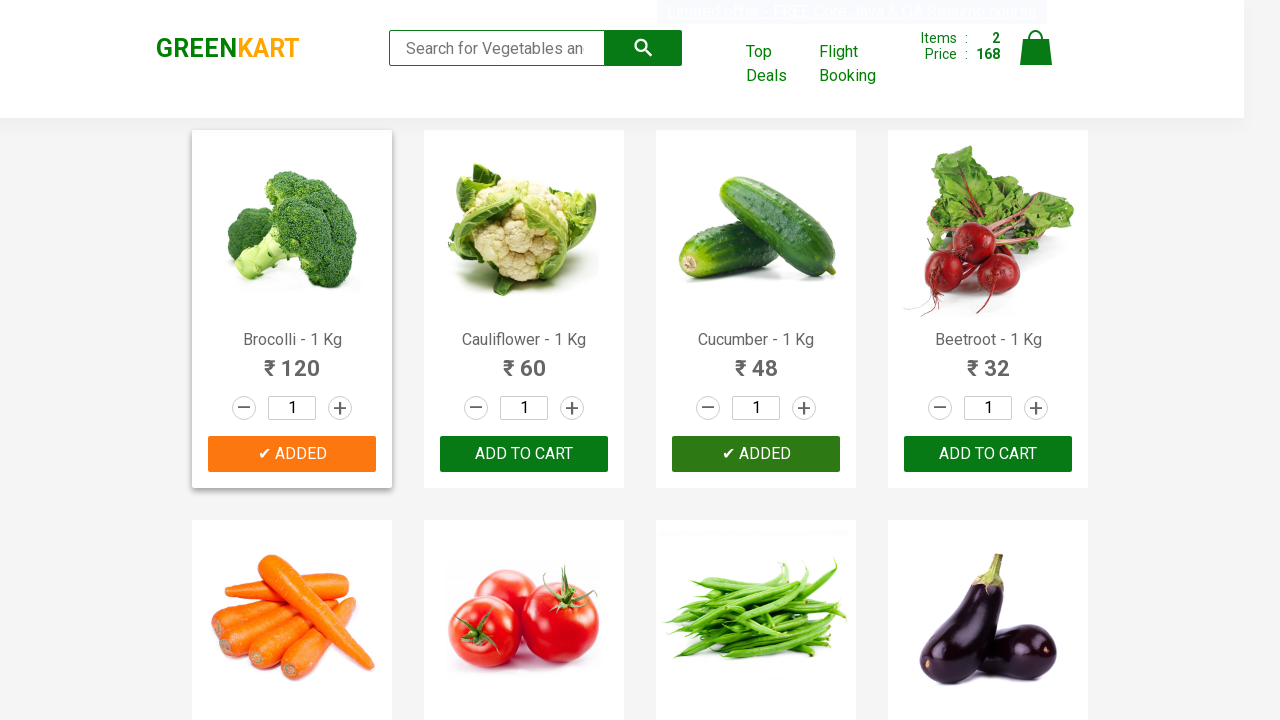

Clicked 'Add to Cart' button for Beetroot at (988, 454) on xpath=//div[@class='product-action']/button >> nth=3
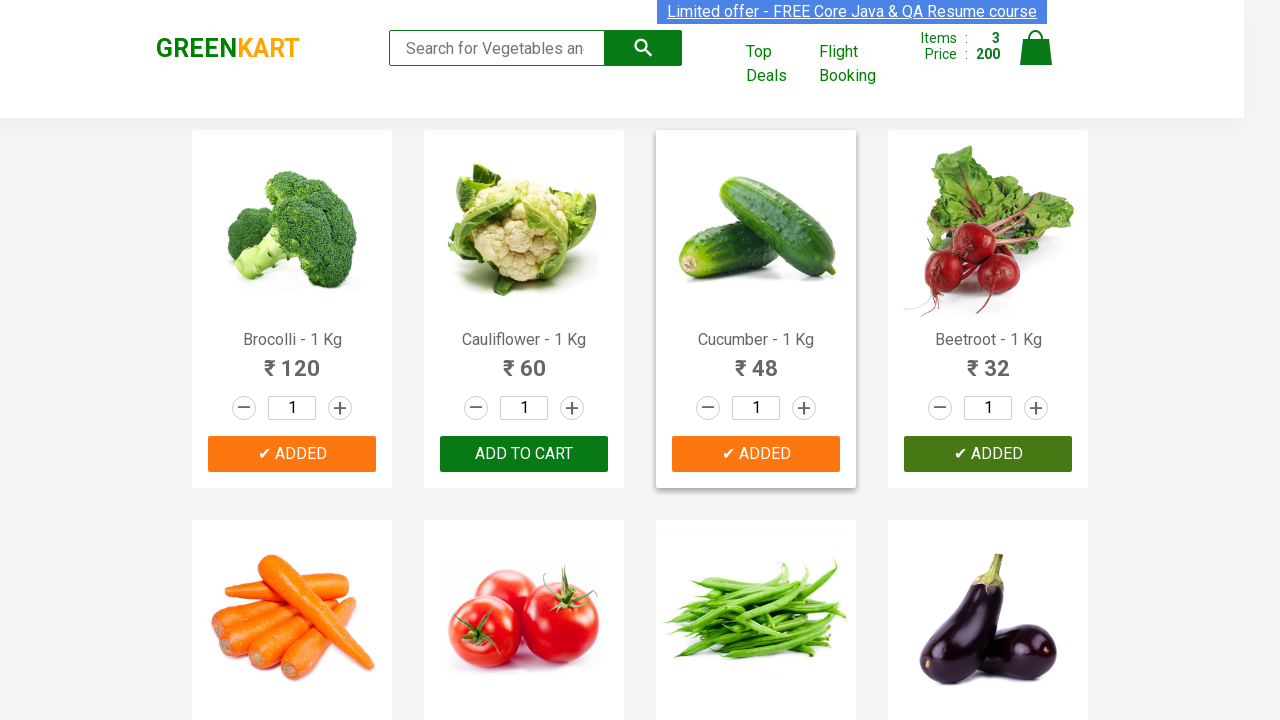

Clicked 'Add to Cart' button for Carrot at (292, 360) on xpath=//div[@class='product-action']/button >> nth=4
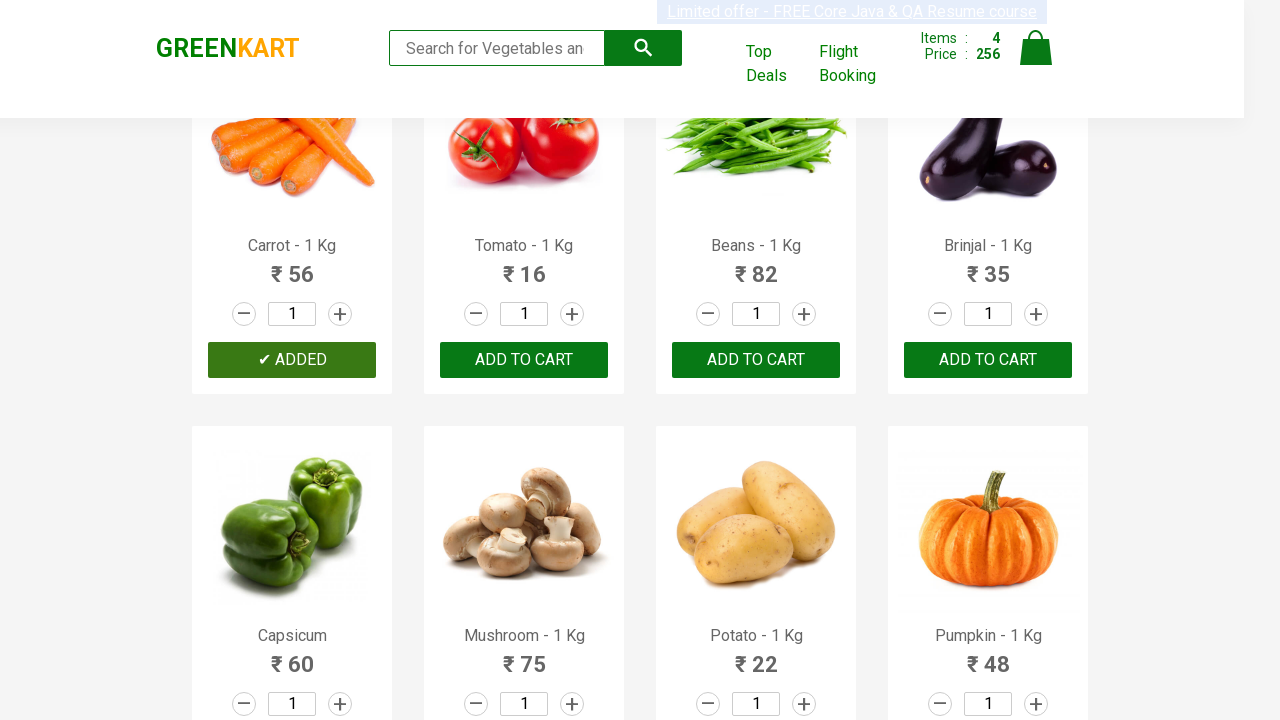

Clicked 'Add to Cart' button for Beans at (756, 360) on xpath=//div[@class='product-action']/button >> nth=6
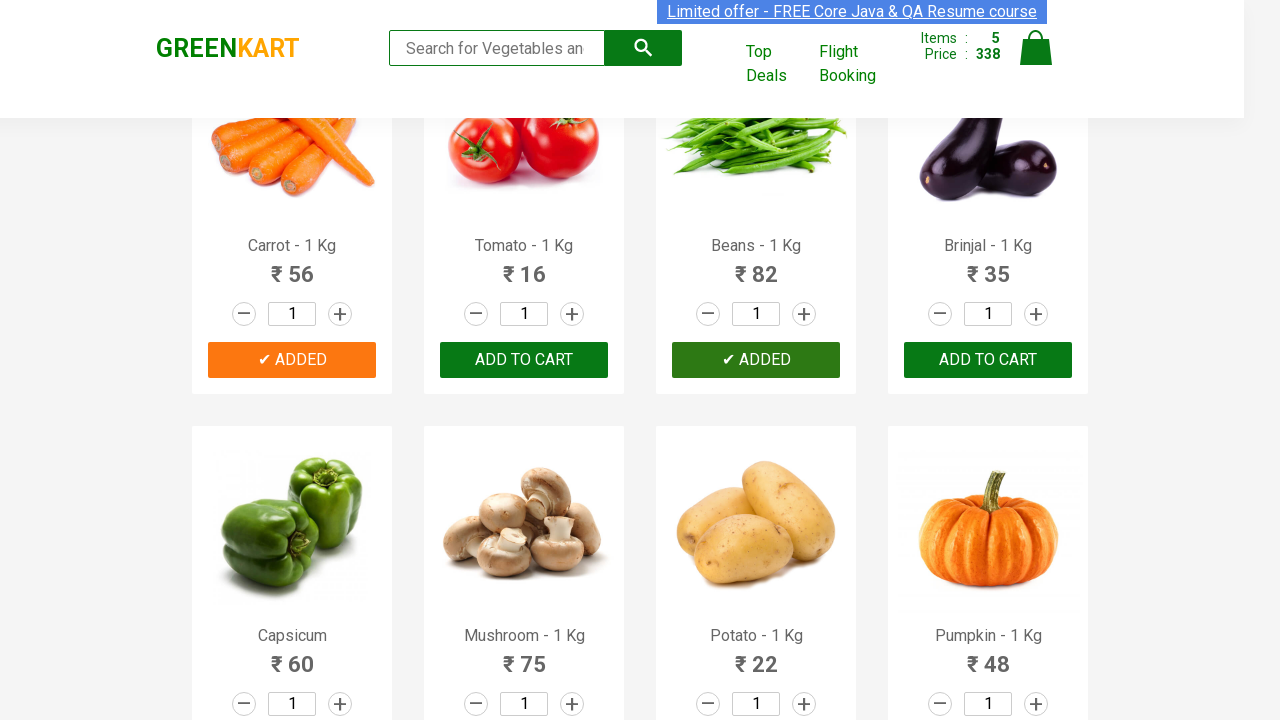

Clicked 'Add to Cart' button for Capsicum at (292, 360) on xpath=//div[@class='product-action']/button >> nth=8
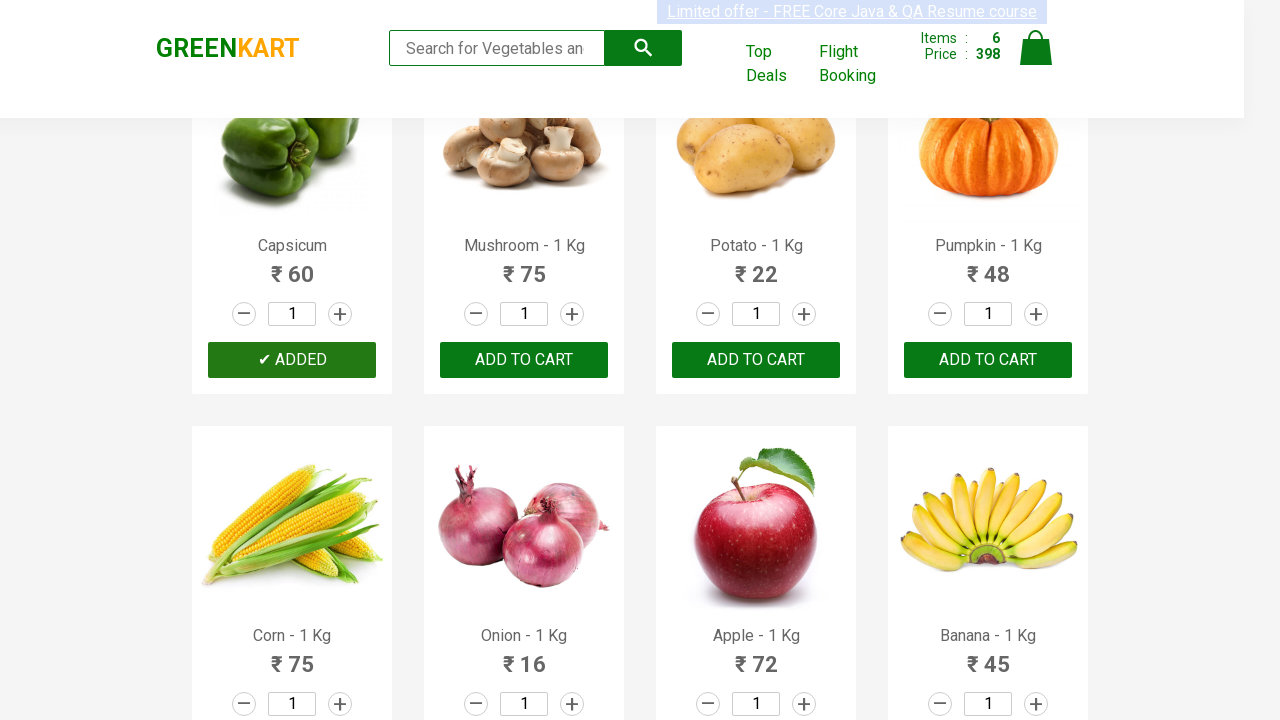

Clicked 'Add to Cart' button for Apple at (756, 360) on xpath=//div[@class='product-action']/button >> nth=14
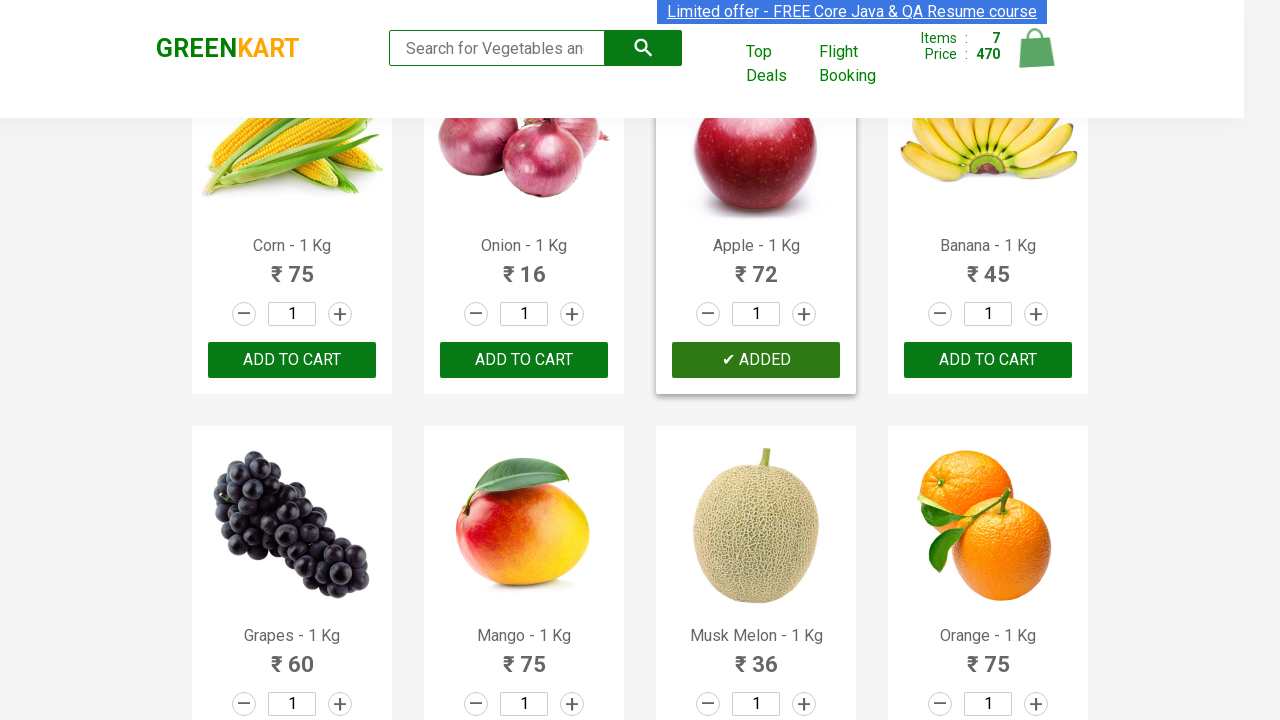

Clicked 'Add to Cart' button for Mango at (524, 360) on xpath=//div[@class='product-action']/button >> nth=17
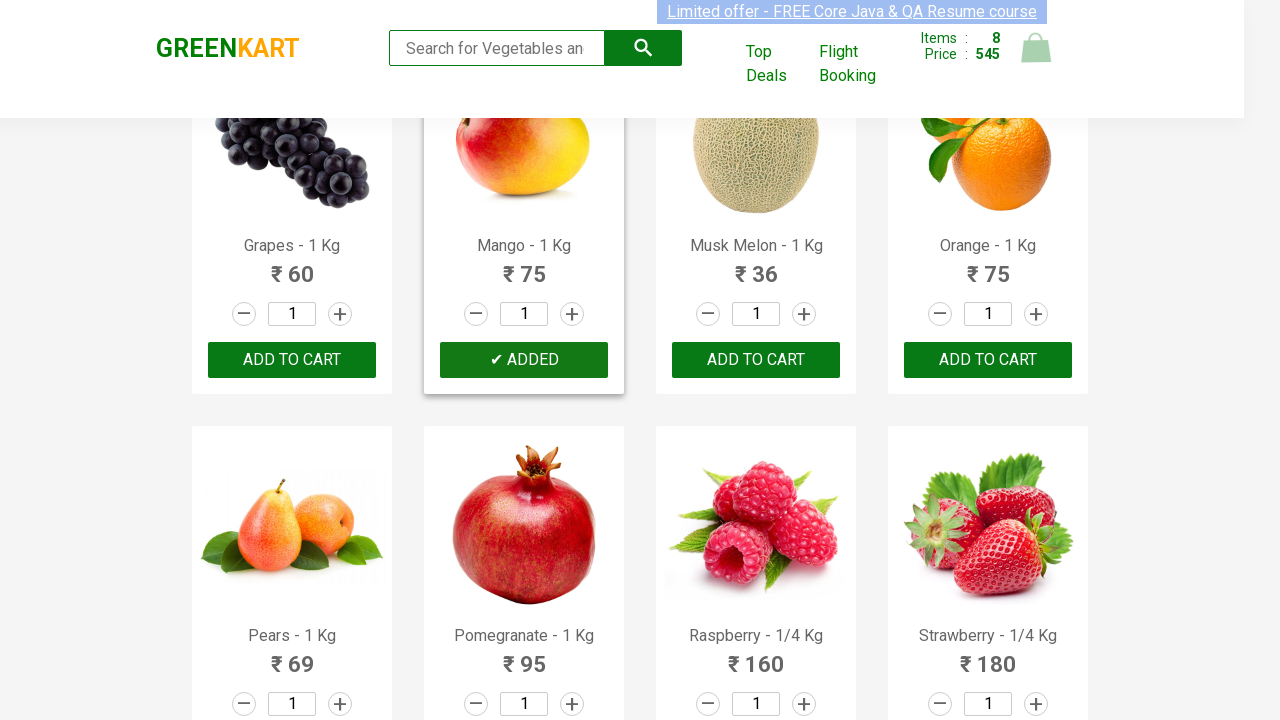

Clicked 'Add to Cart' button for Pears at (292, 360) on xpath=//div[@class='product-action']/button >> nth=20
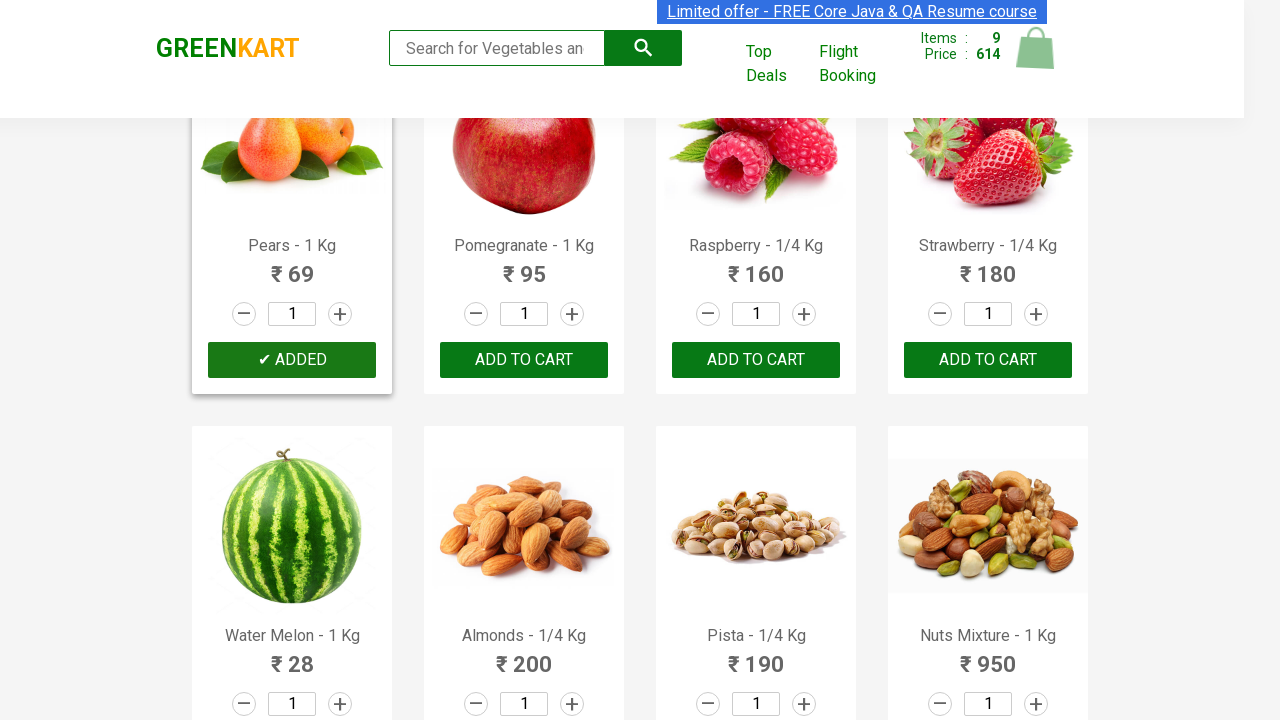

Clicked 'Add to Cart' button for Almonds at (524, 360) on xpath=//div[@class='product-action']/button >> nth=25
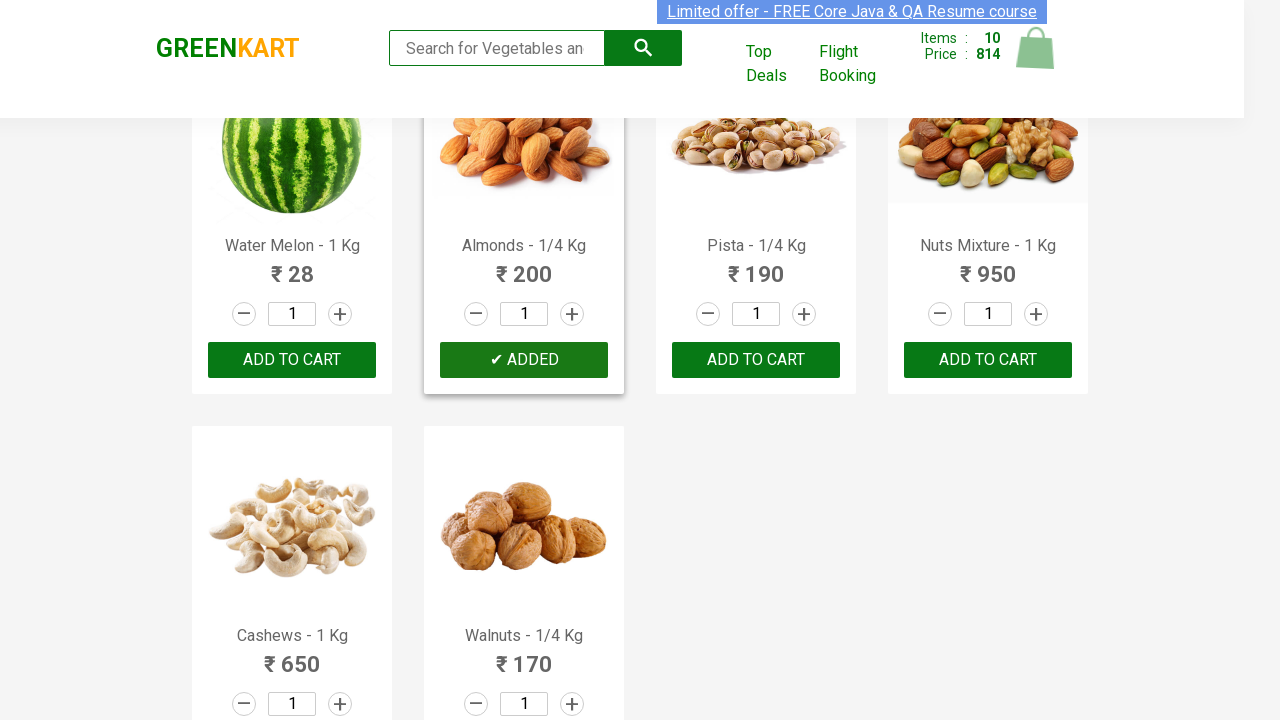

All 10 required items have been added to cart
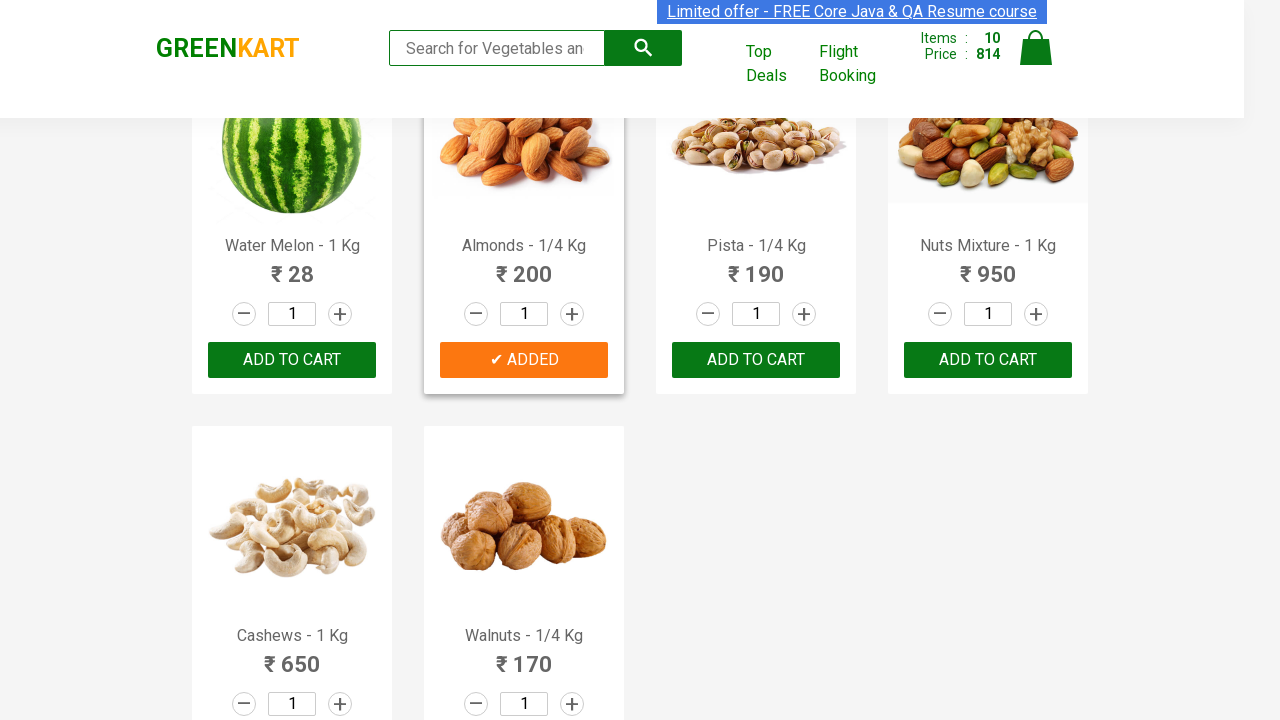

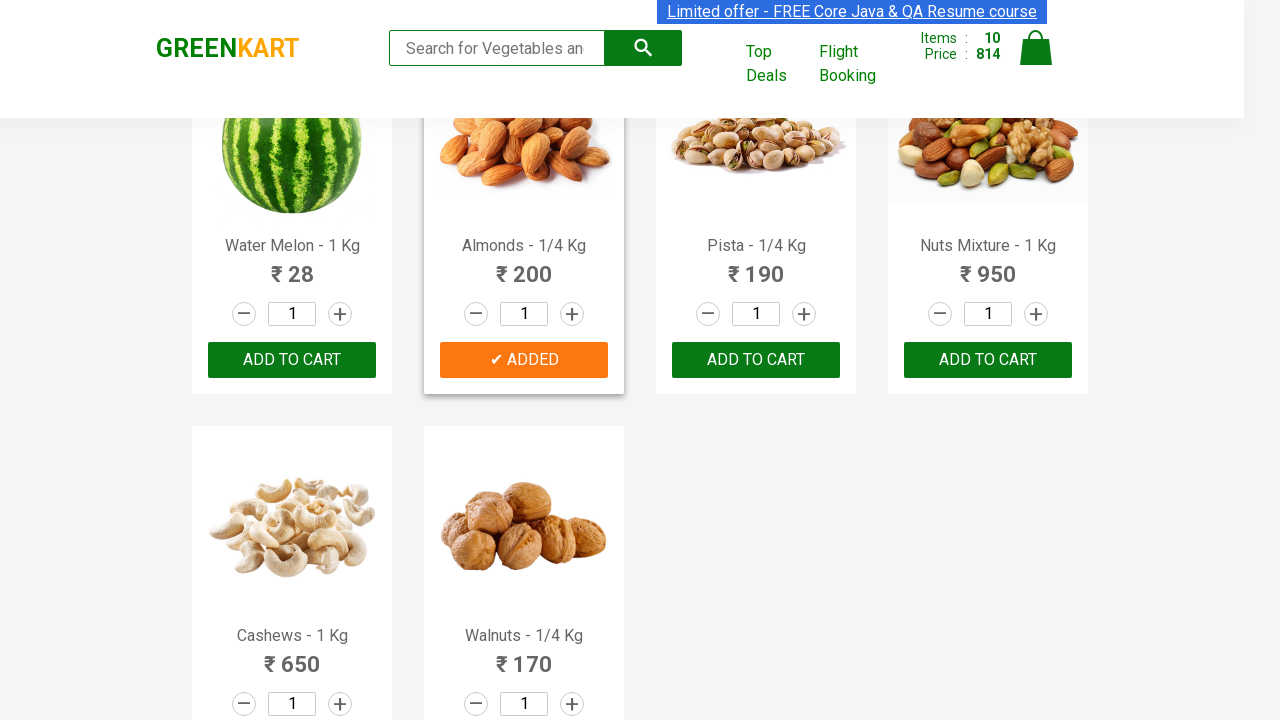